Navigates to Rahul Shetty Academy homepage and verifies the page loads by checking for page content

Starting URL: https://rahulshettyacademy.com

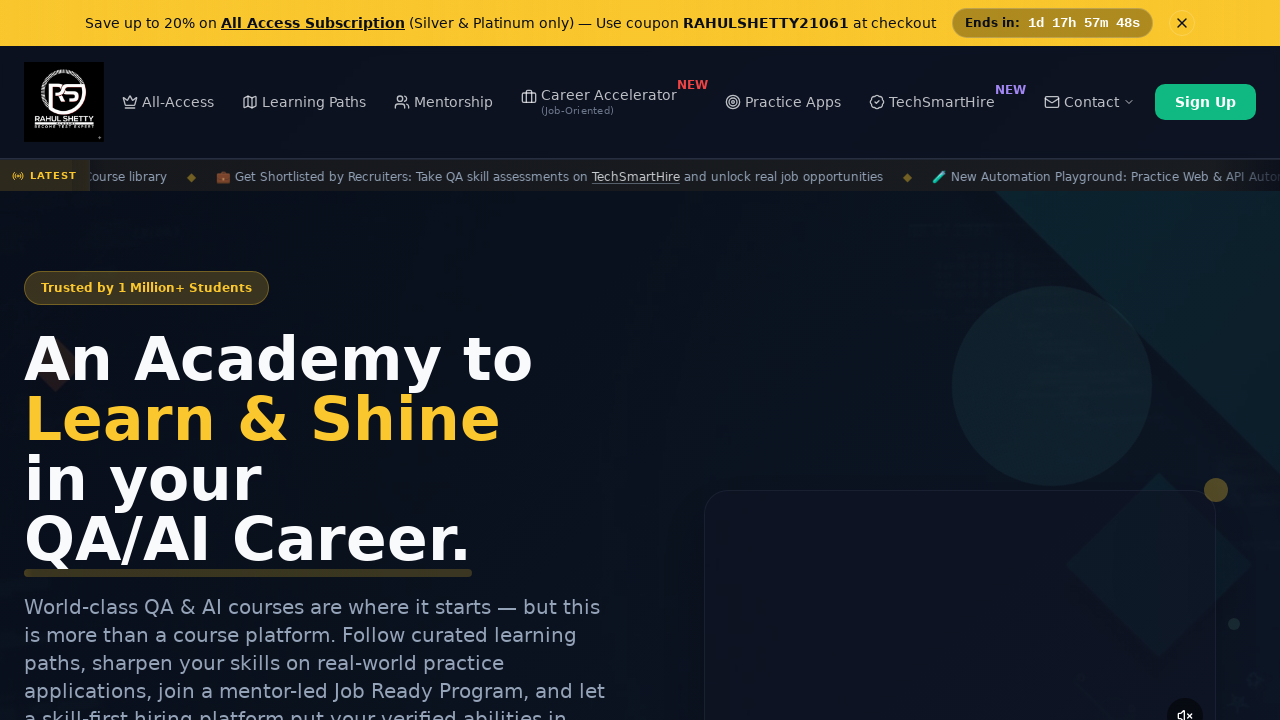

Page loaded with domcontentloaded state
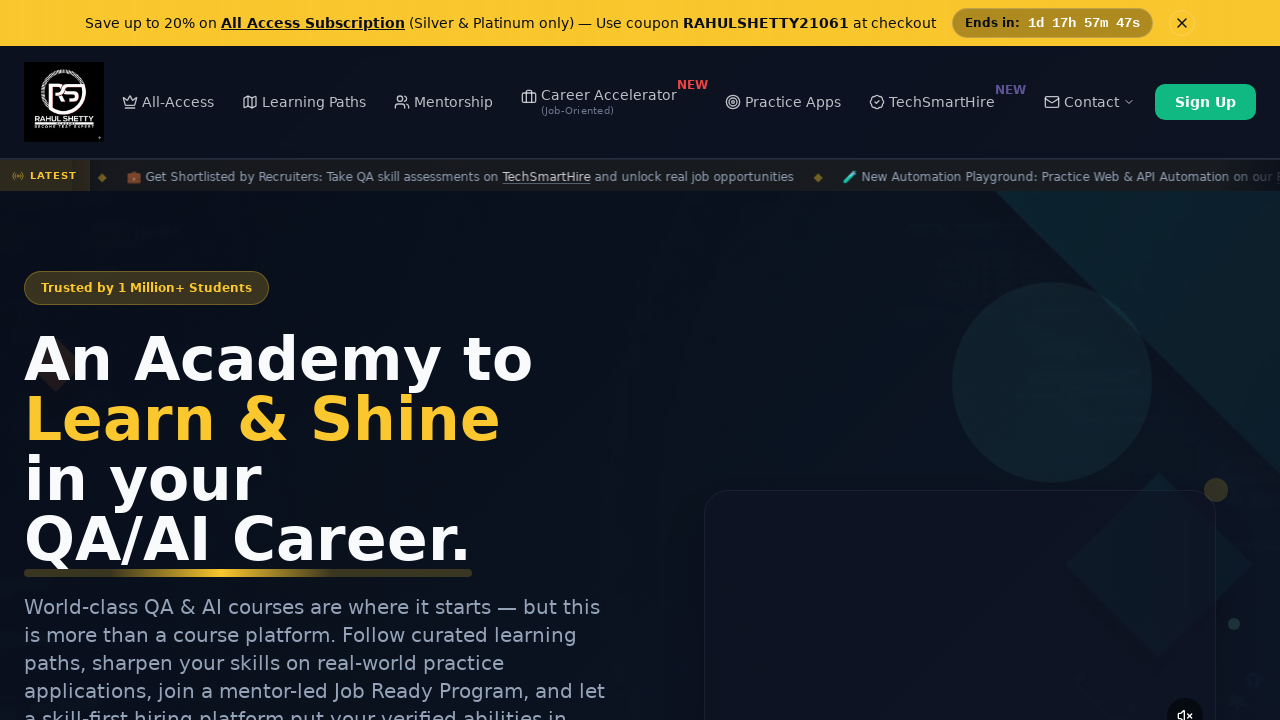

Verified page title contains 'Rahul Shetty' or title is not empty
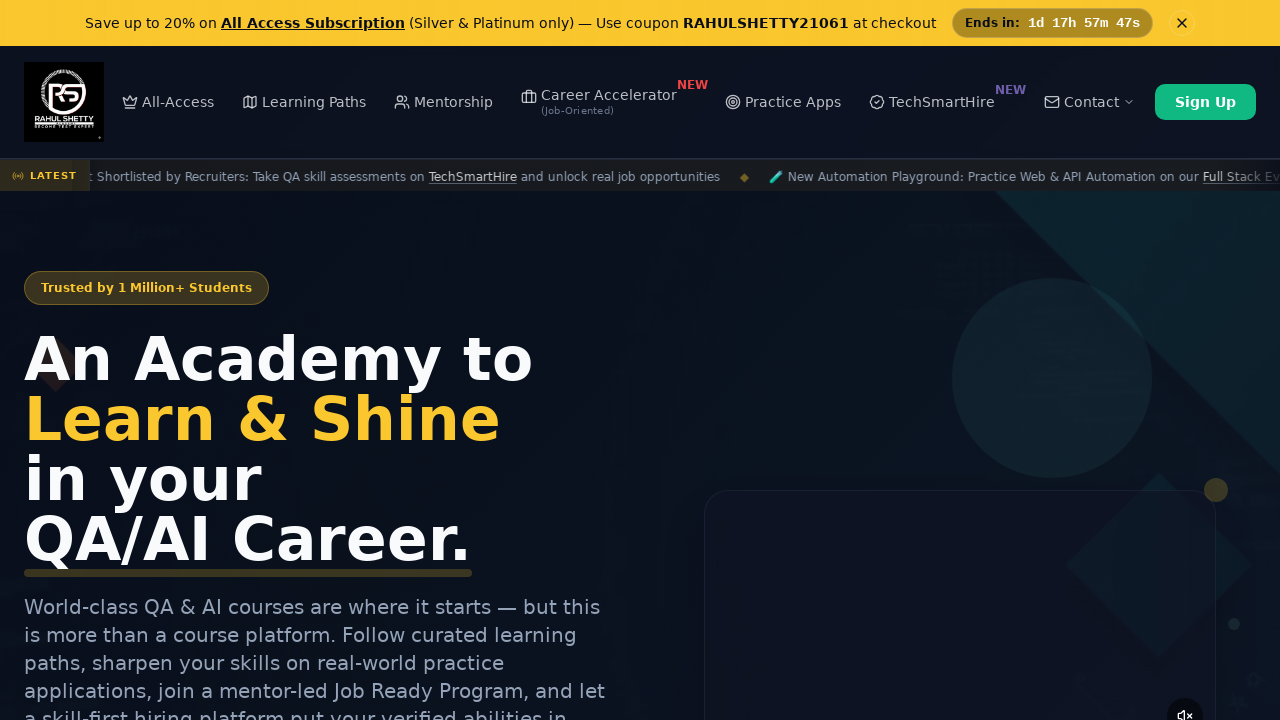

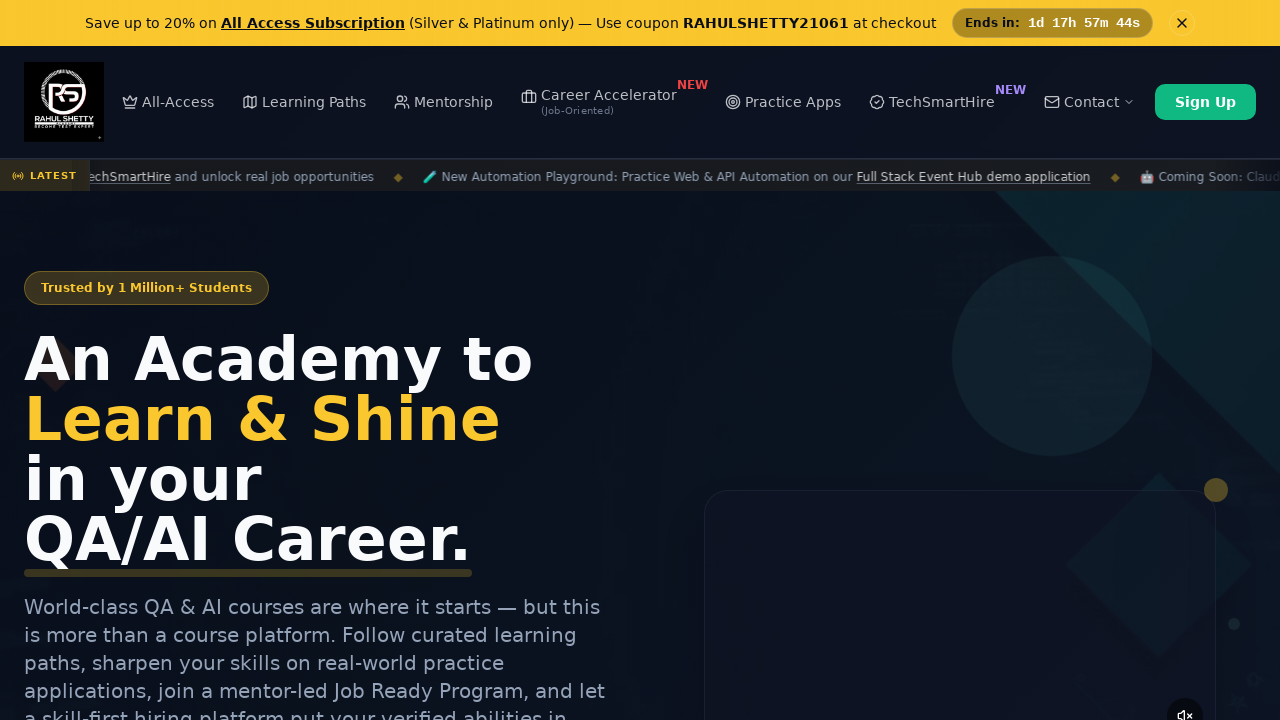